Navigates to Python operator module documentation page and clicks on the source code link (Lib/operator.py) to view the implementation.

Starting URL: https://docs.python.org/3/library/operator.html

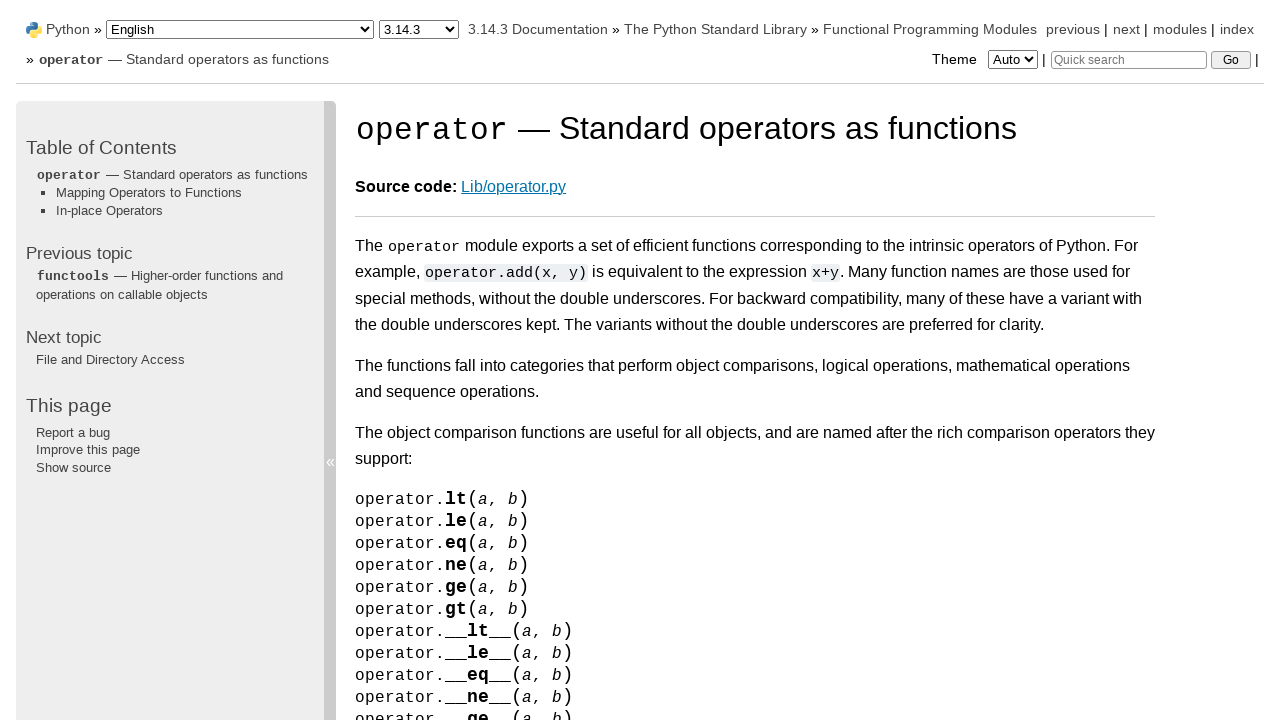

Set viewport size to 1150x825
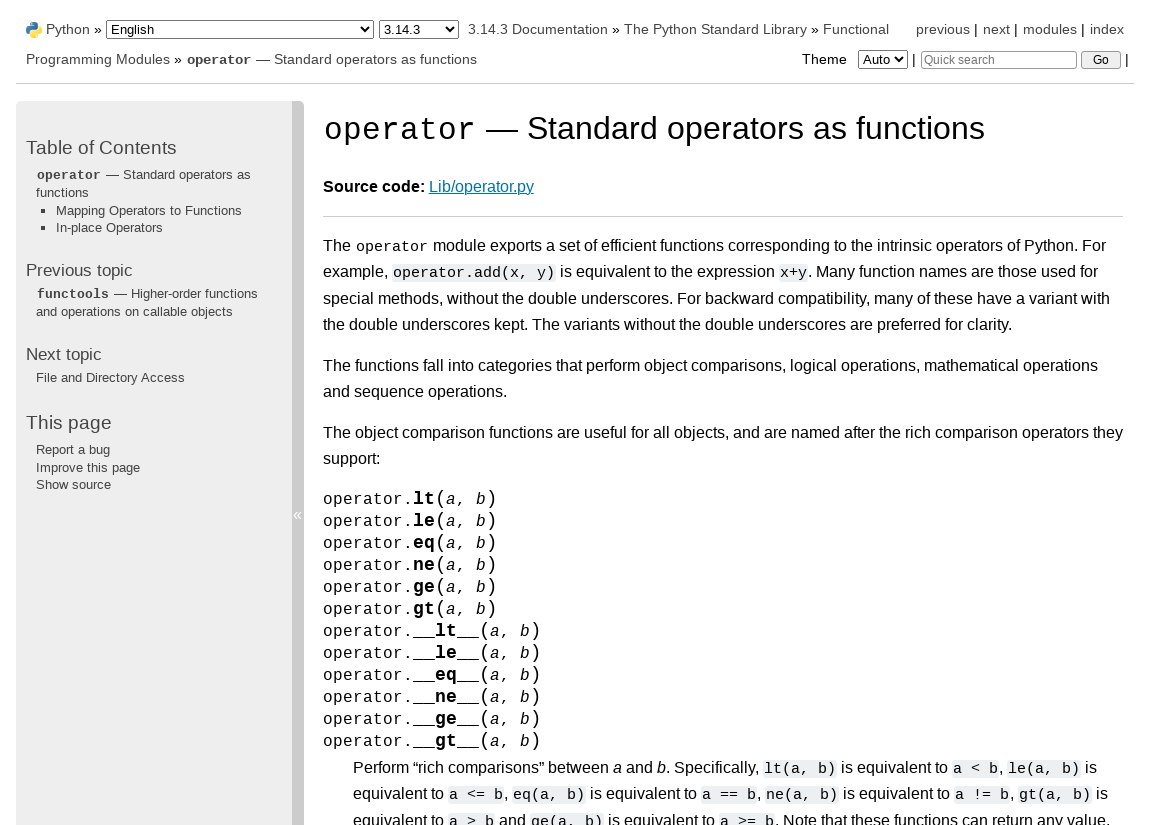

Navigated to Python operator module documentation page
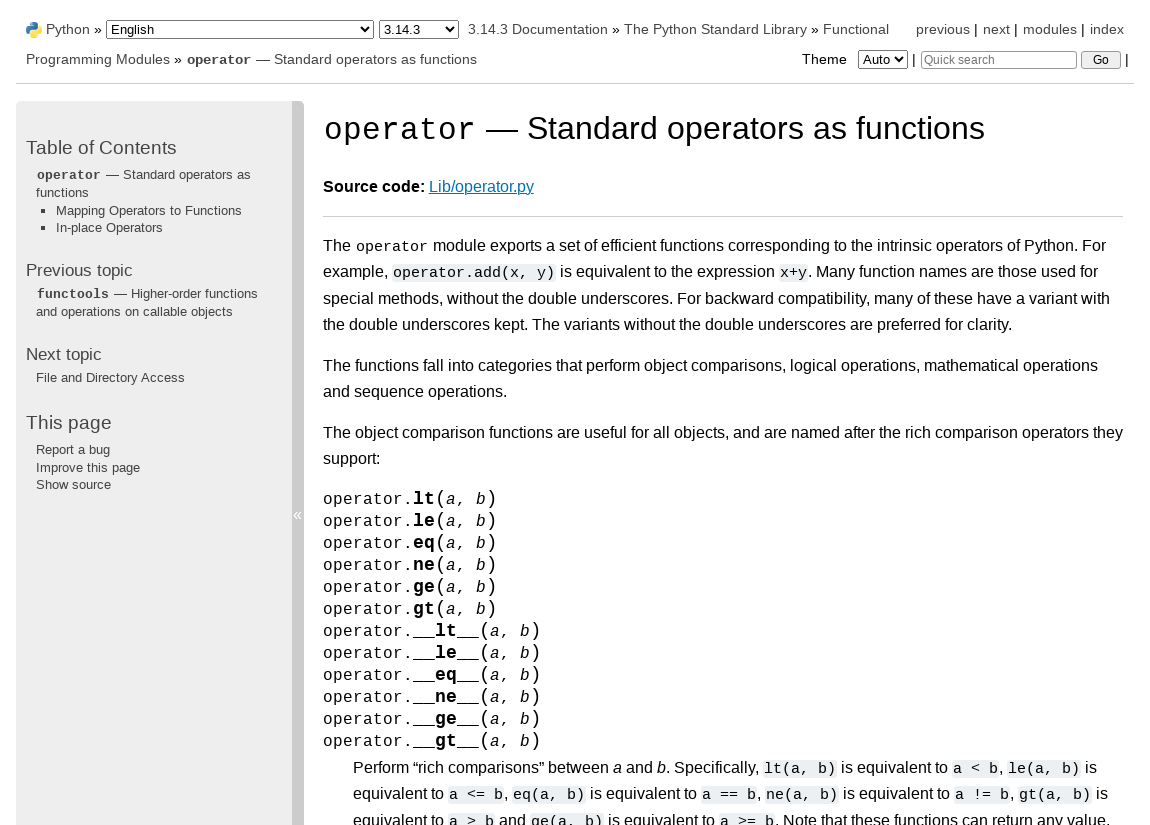

Clicked on Lib/operator.py source code link at (481, 187) on a:text('Lib/operator.py')
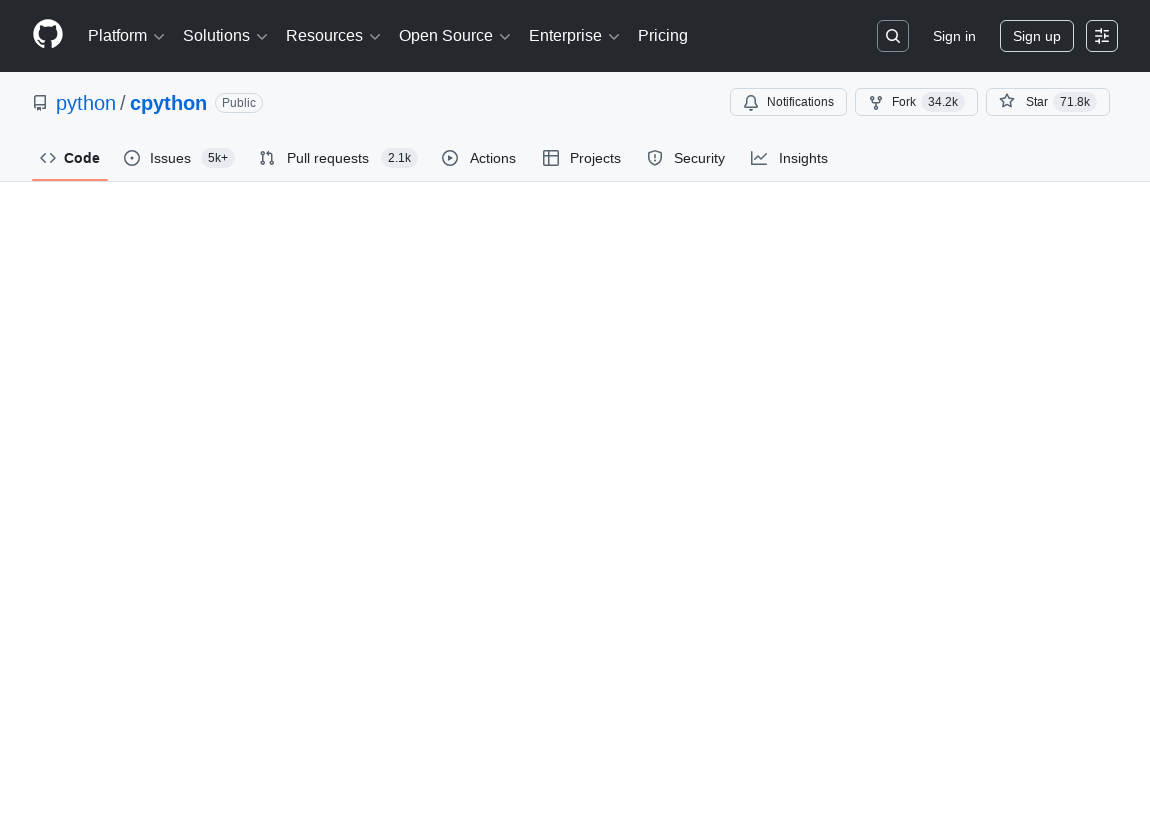

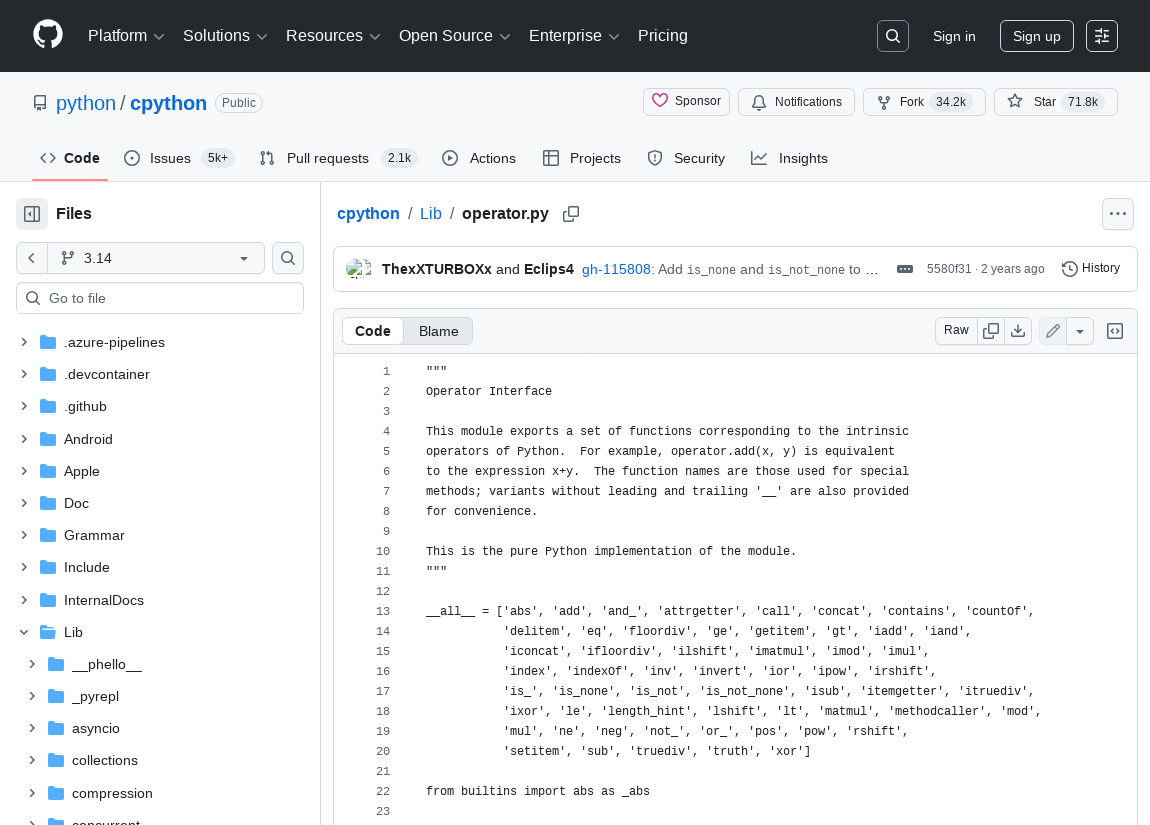